Tests handling JavaScript alerts on a webpage by waiting for an alert to appear, retrieving its text, and dismissing it.

Starting URL: http://only-testing-blog.blogspot.com/2014/01/new-testing.html?

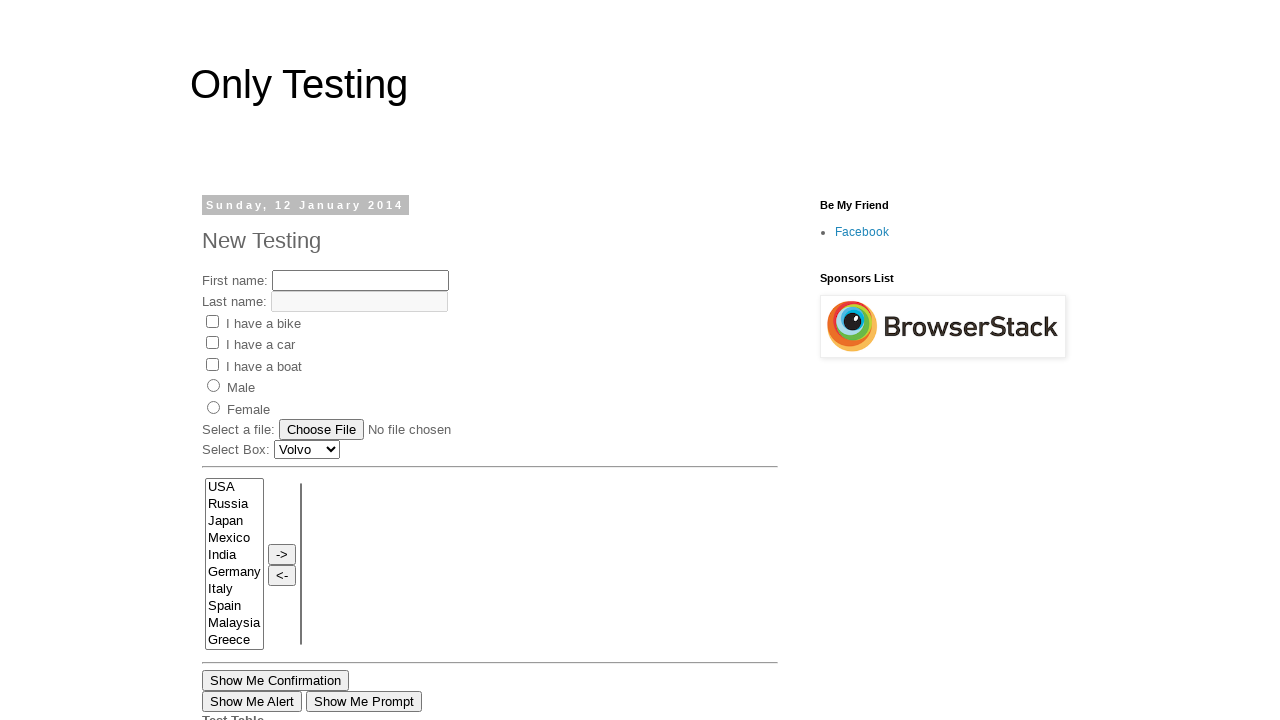

Set up dialog event listener to automatically dismiss alerts
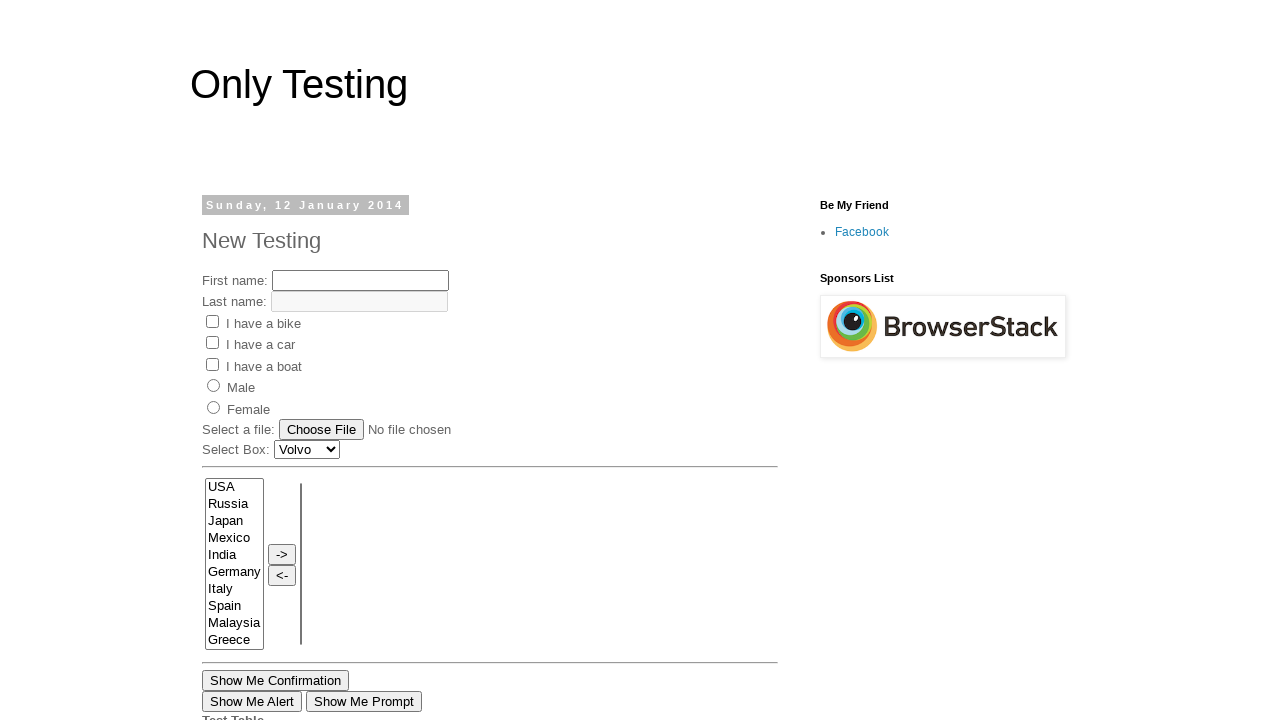

Waited 5 seconds for JavaScript alert to appear and be dismissed
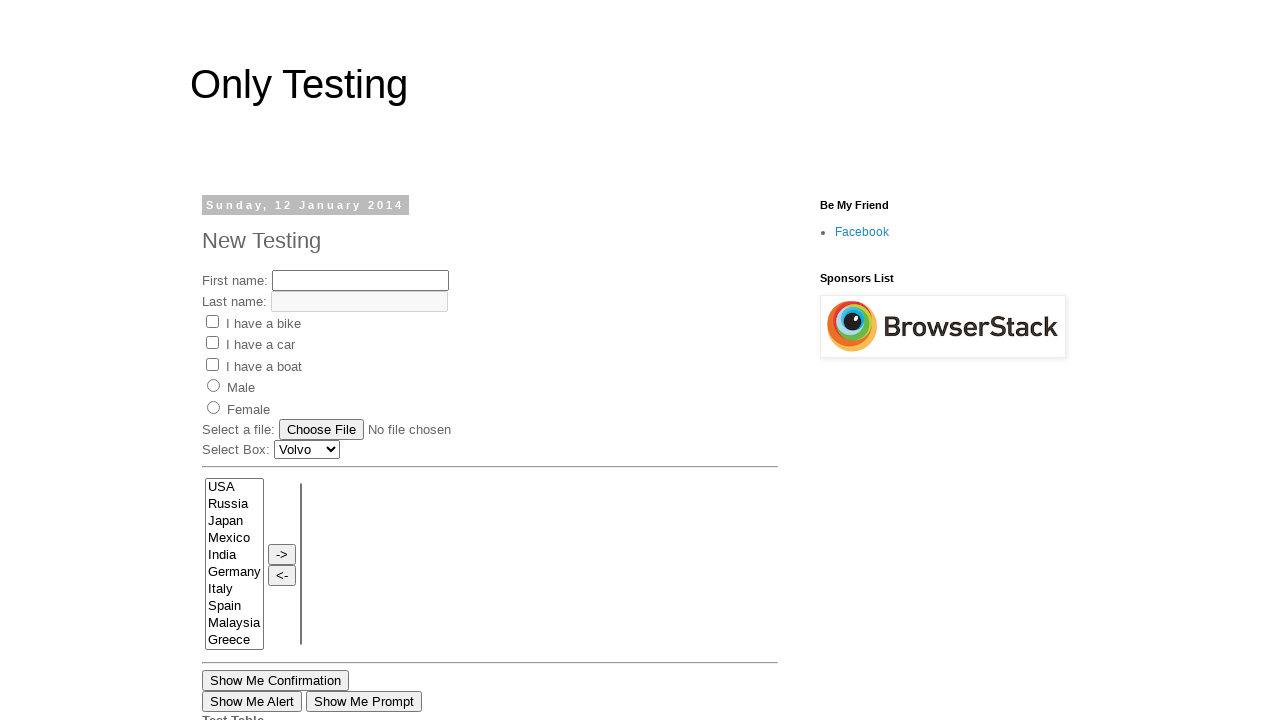

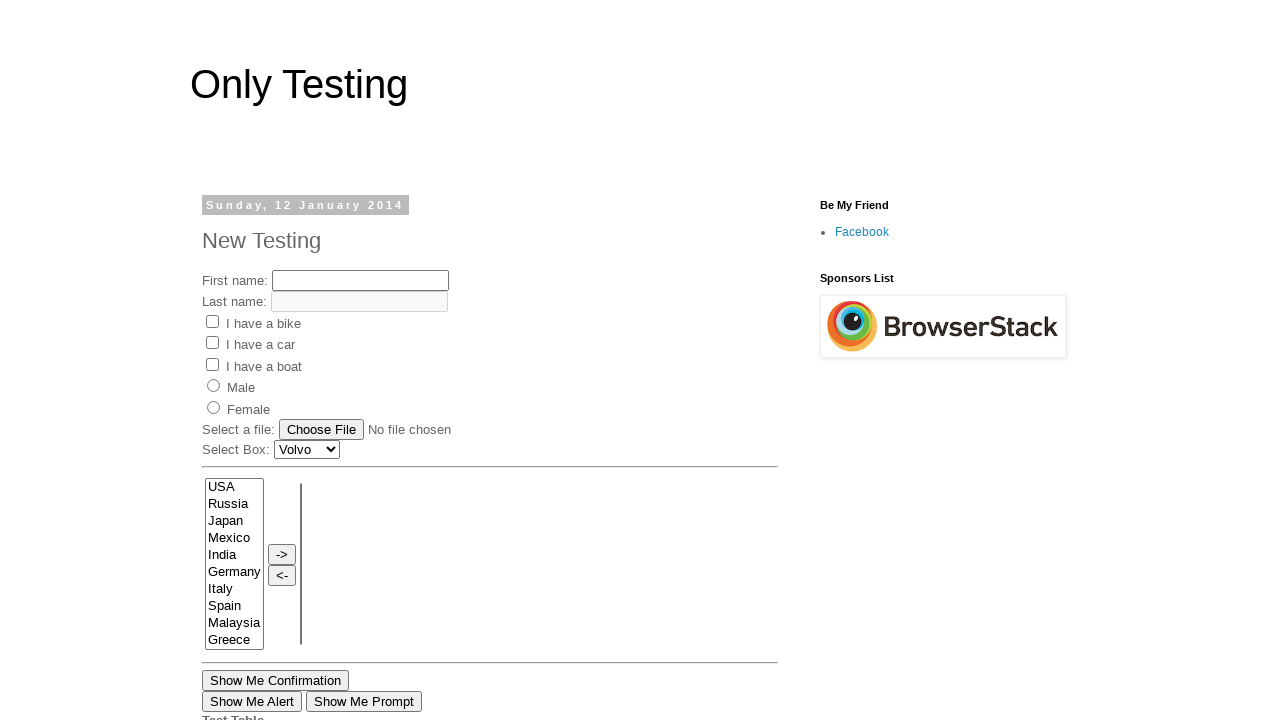